Navigates to a GeeksforGeeks article page and clicks on the Python link

Starting URL: https://www.geeksforgeeks.org/how-to-create-a-countdown-timer-using-python/

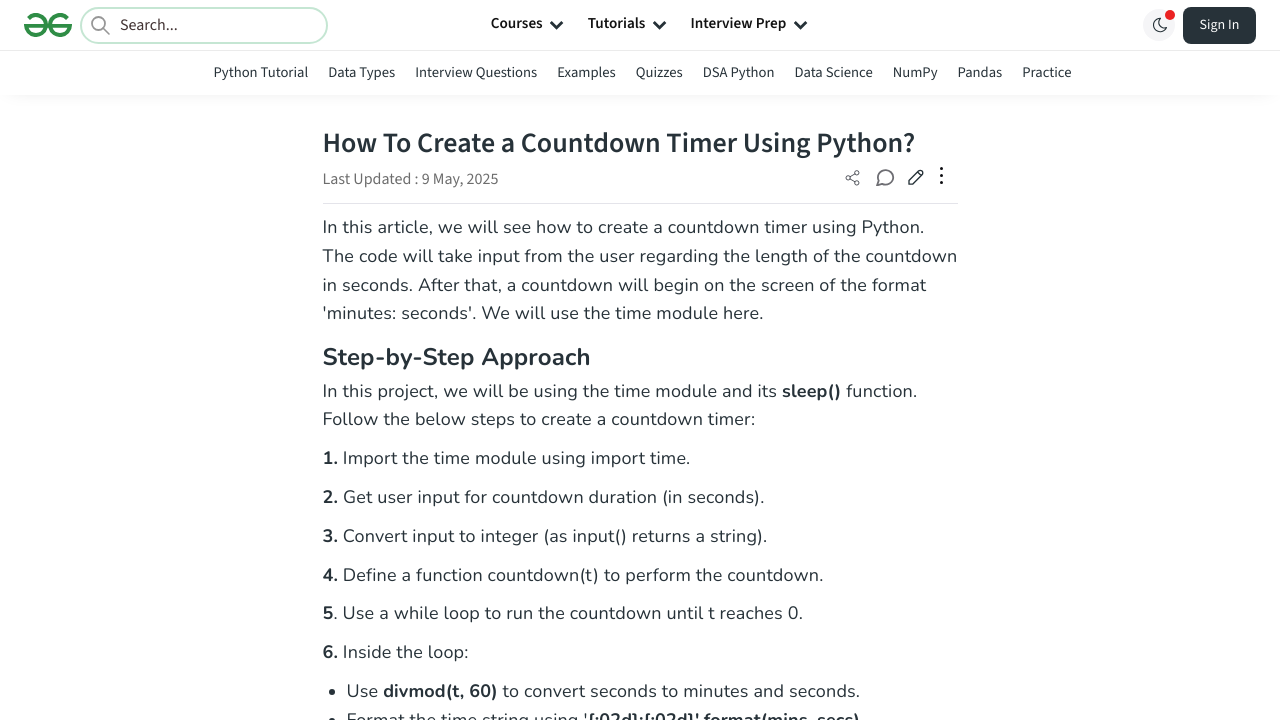

Navigated to GeeksforGeeks countdown timer article
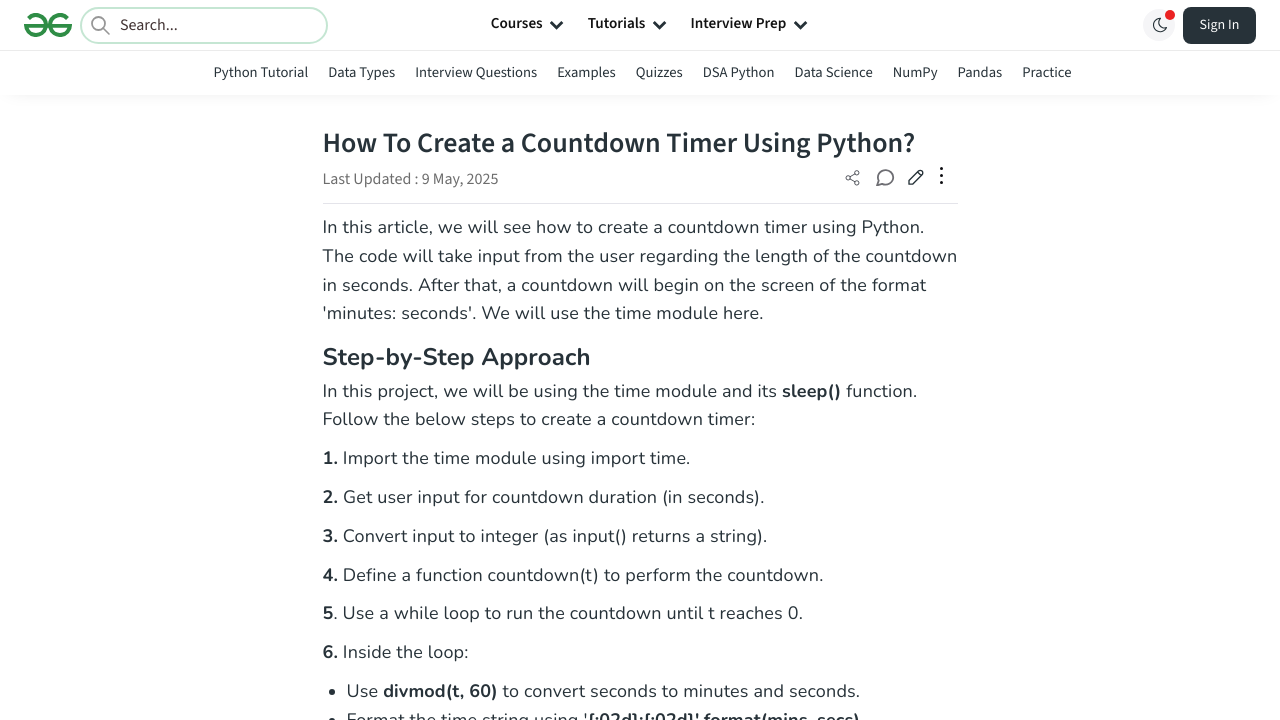

Clicked on the Python link at (261, 72) on text=Python
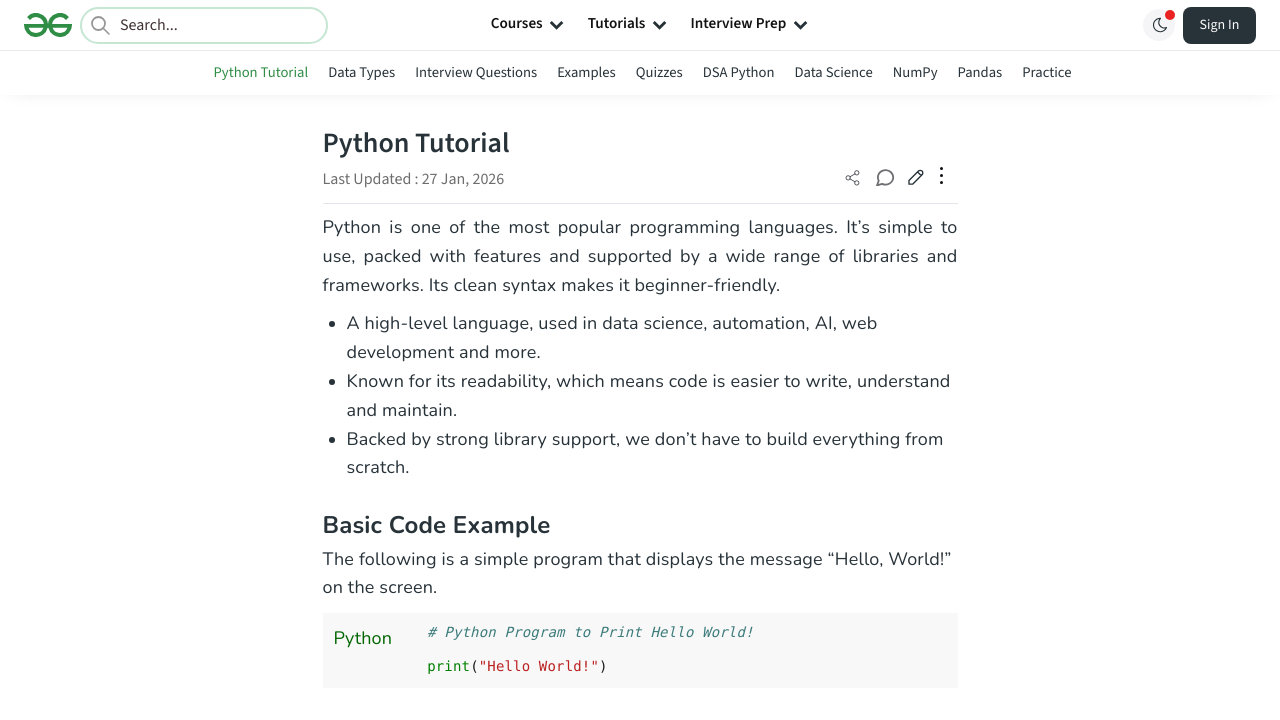

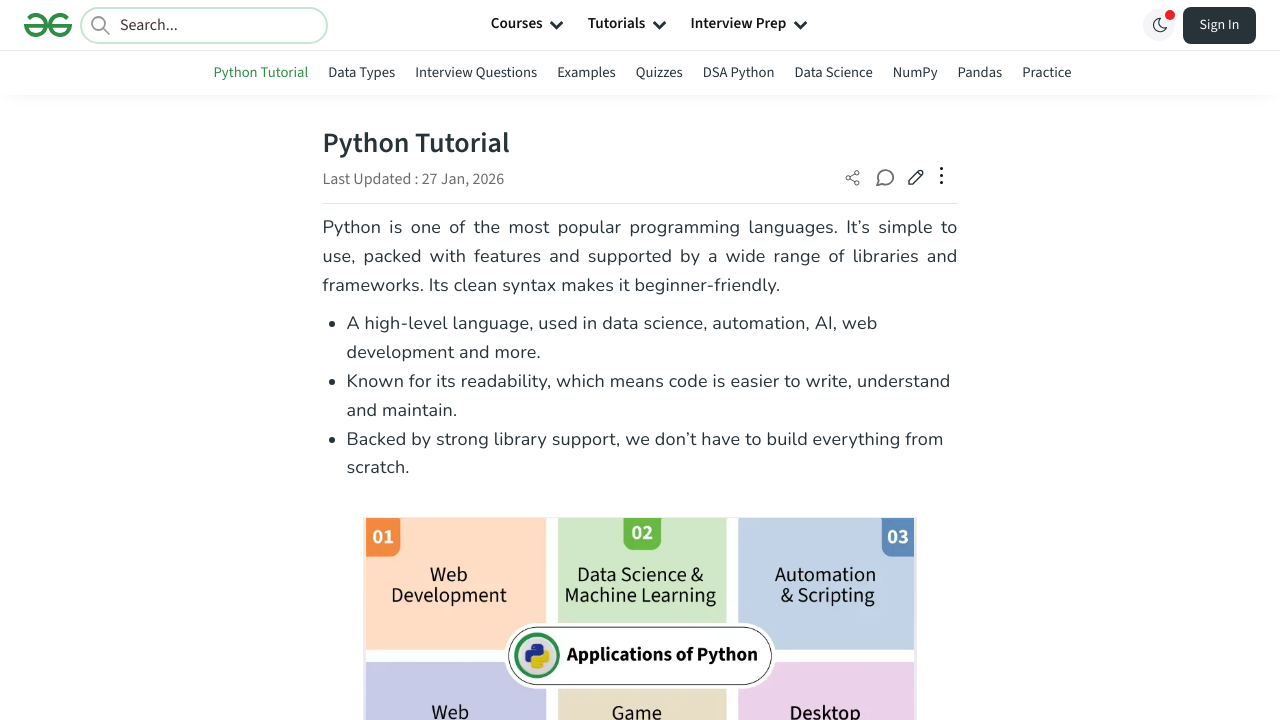